Tests nested iframe navigation by clicking on "Nested Frames" link, switching into nested frames (frame-top and frame-middle), and verifying the content inside the innermost frame.

Starting URL: http://the-internet.herokuapp.com/

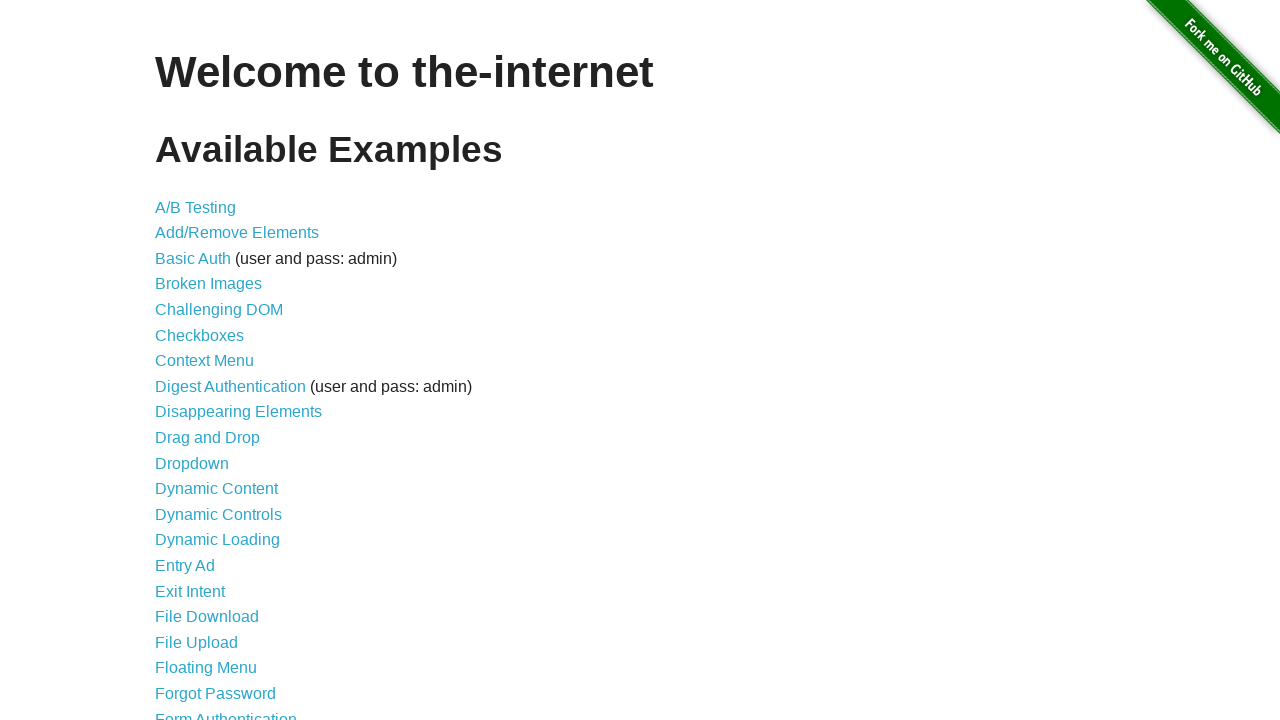

Clicked on 'Nested Frames' link at (210, 395) on text=Nested Frames
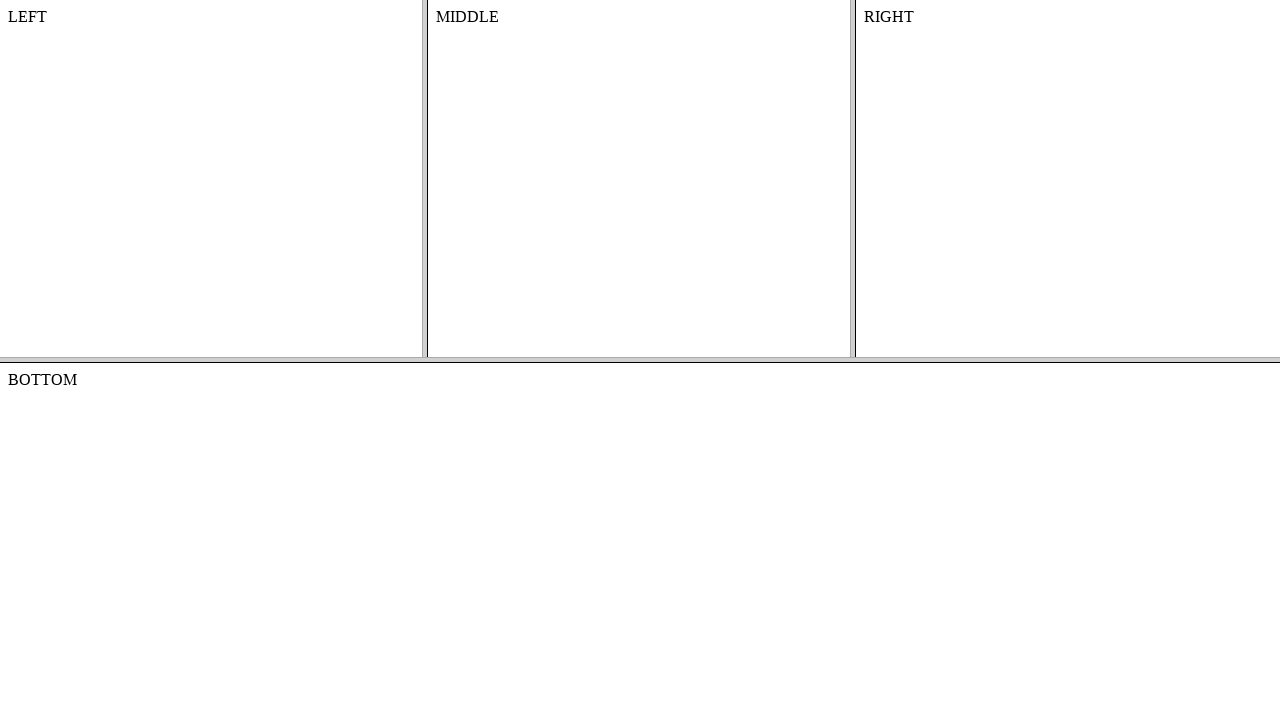

Waited for page to load
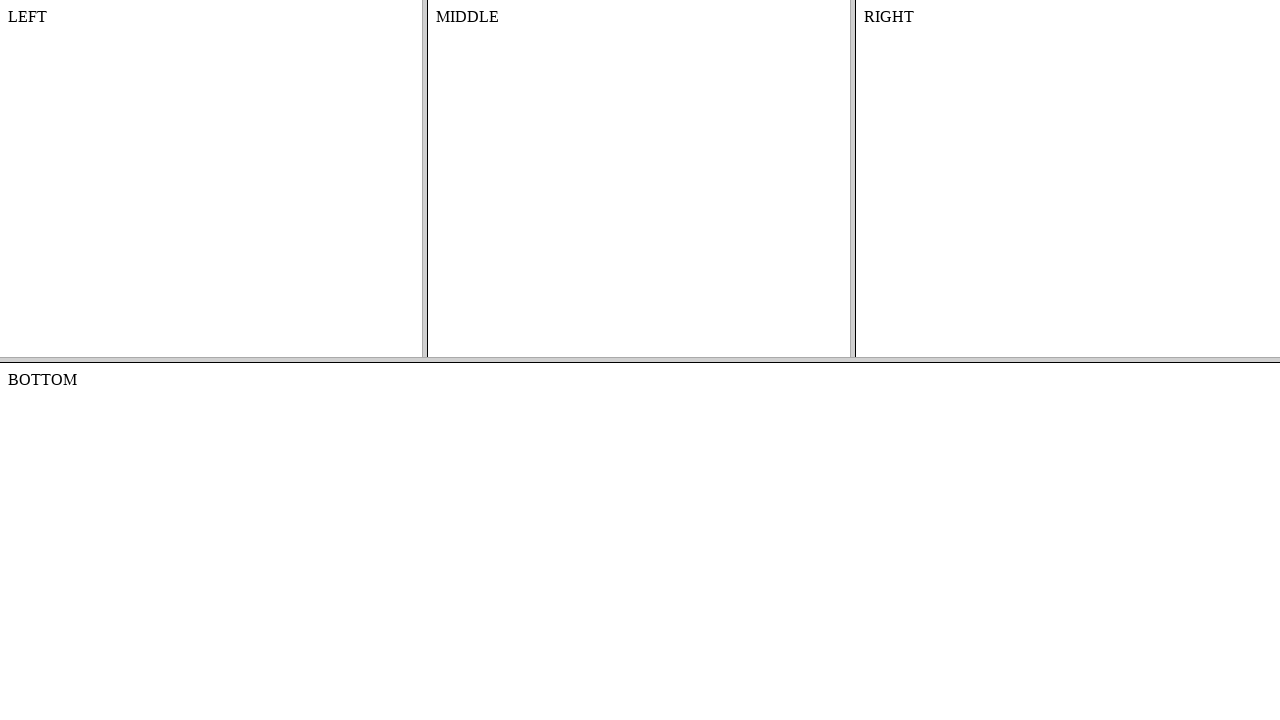

Located frame-top frame
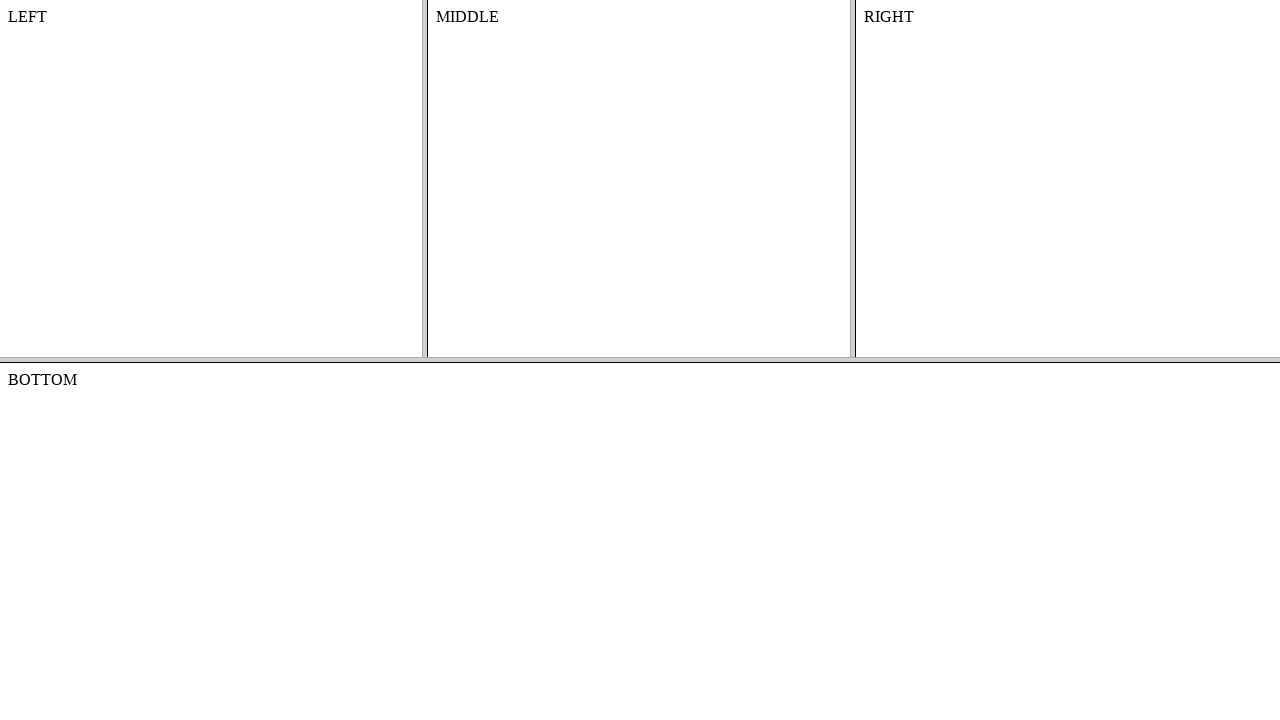

Located frame-middle frame nested within frame-top
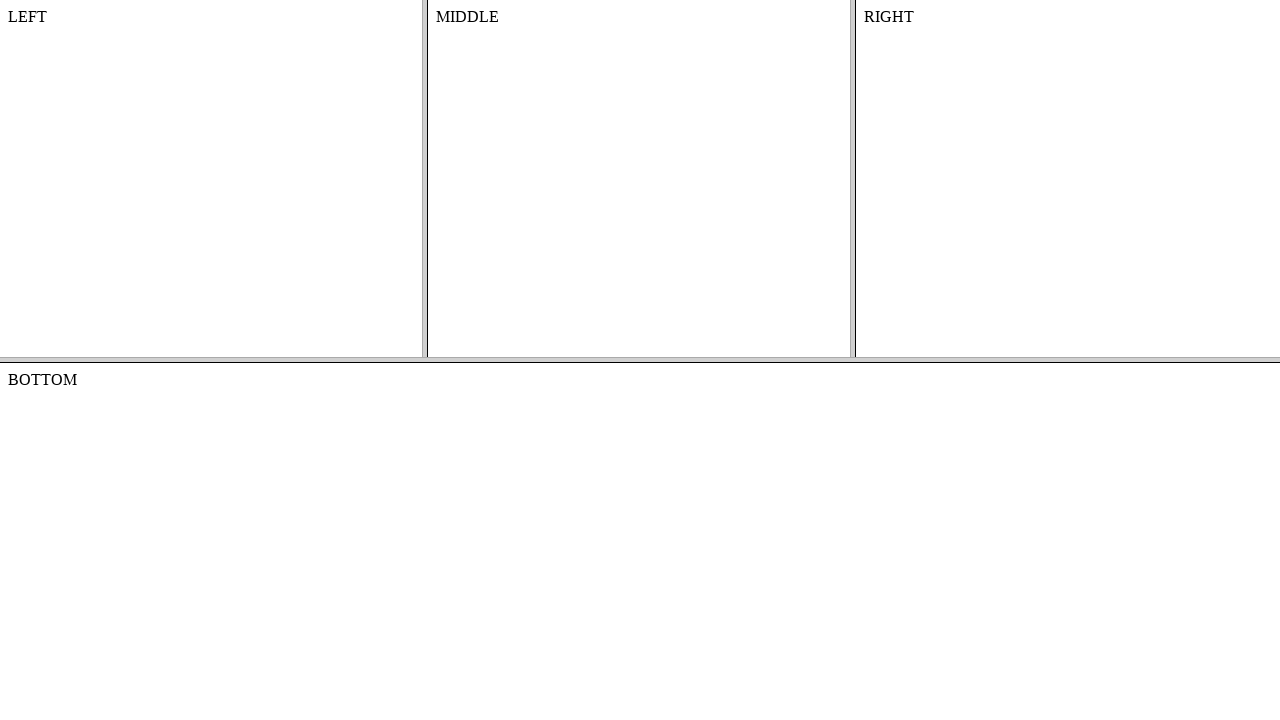

Retrieved content text from innermost frame: 'MIDDLE'
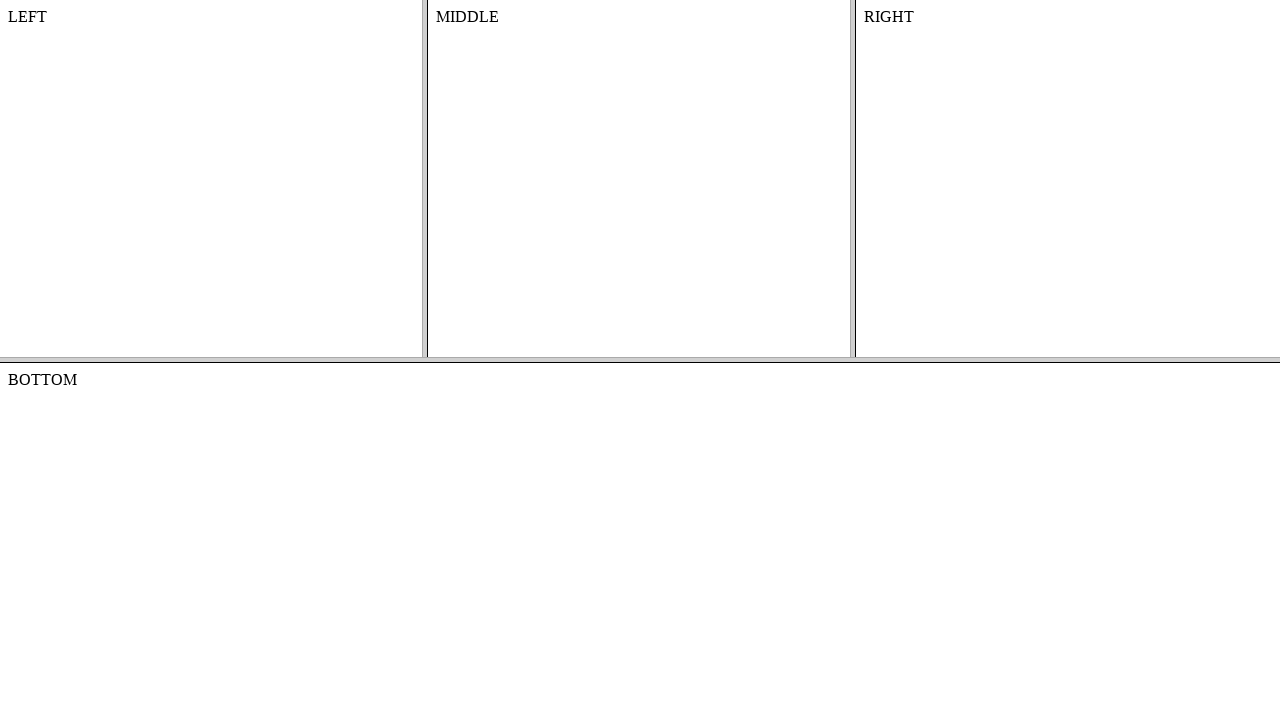

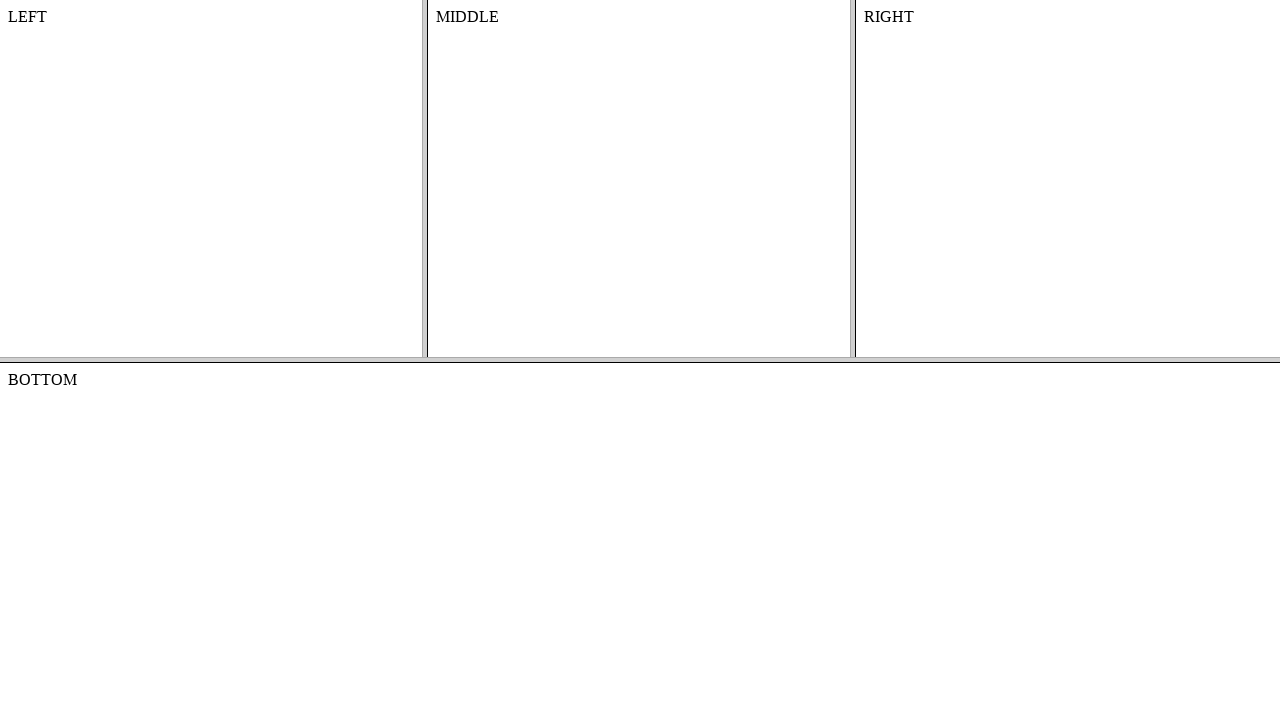